Reads two numbers from the page, calculates their sum, selects the sum from a dropdown, and submits

Starting URL: http://suninjuly.github.io/selects1.html

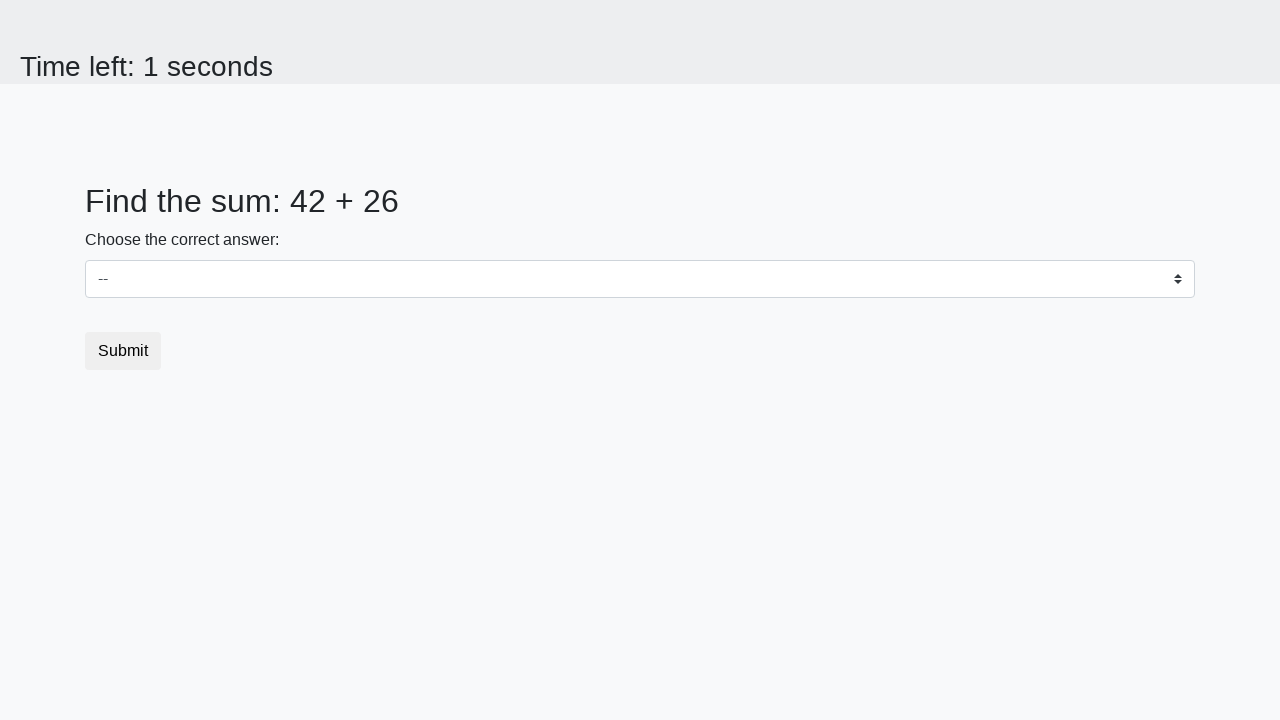

Retrieved first number from #num1 element
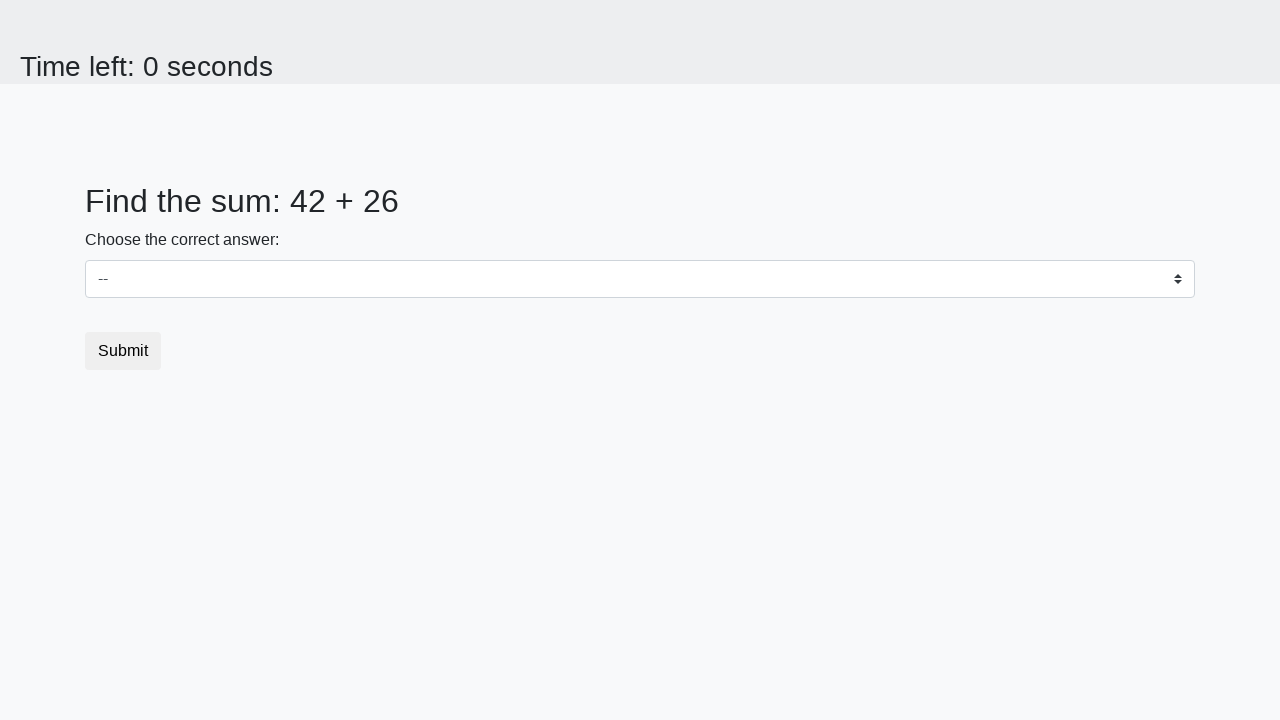

Retrieved second number from #num2 element
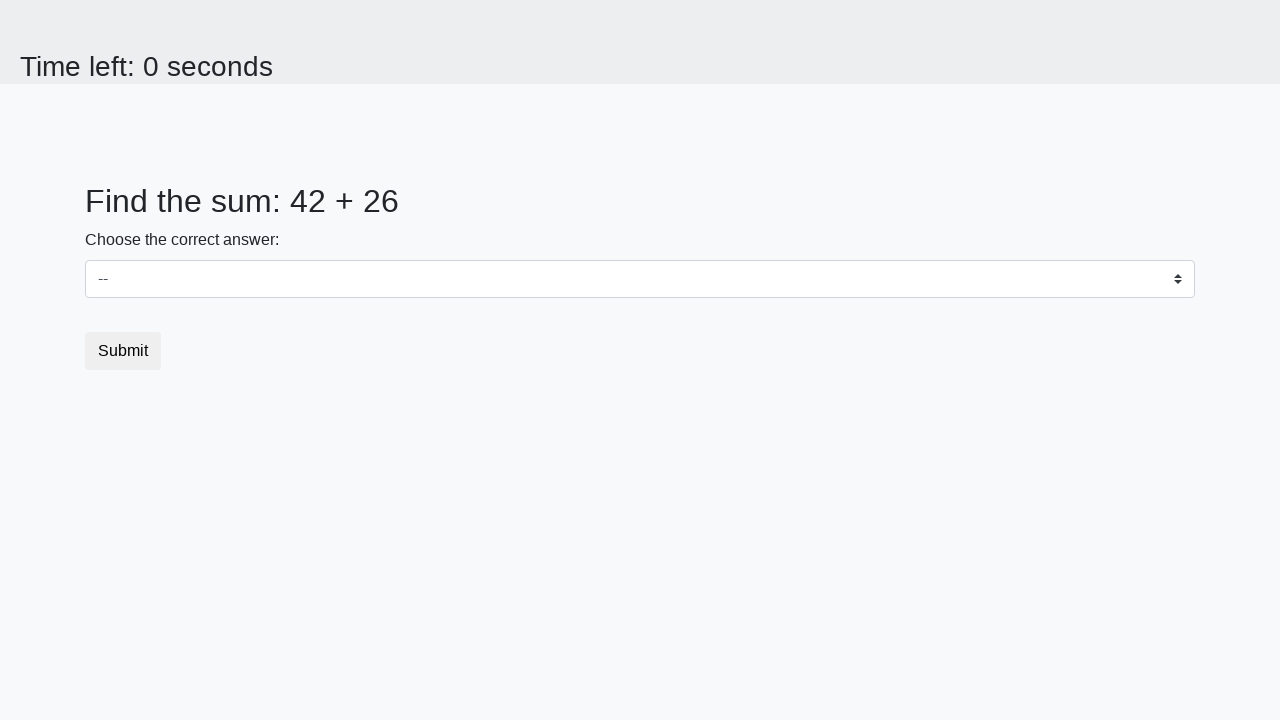

Calculated sum: 42 + 26 = 68
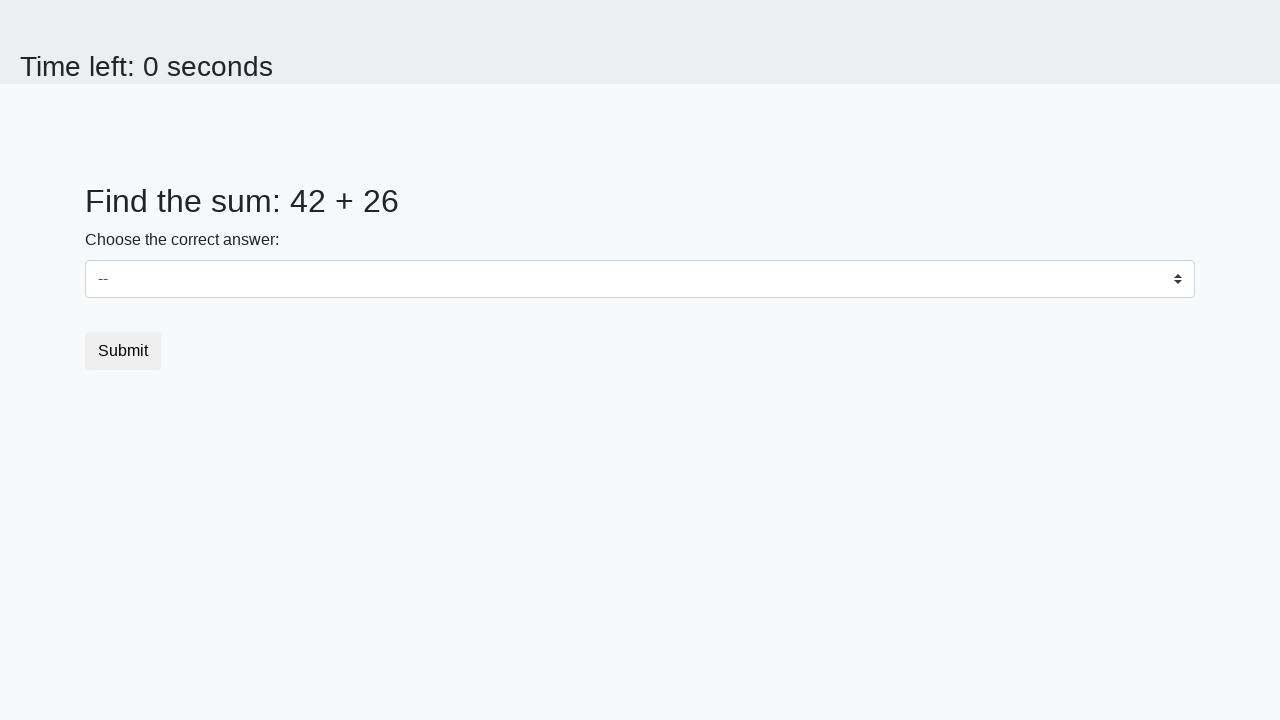

Selected sum value 68 from dropdown on #dropdown
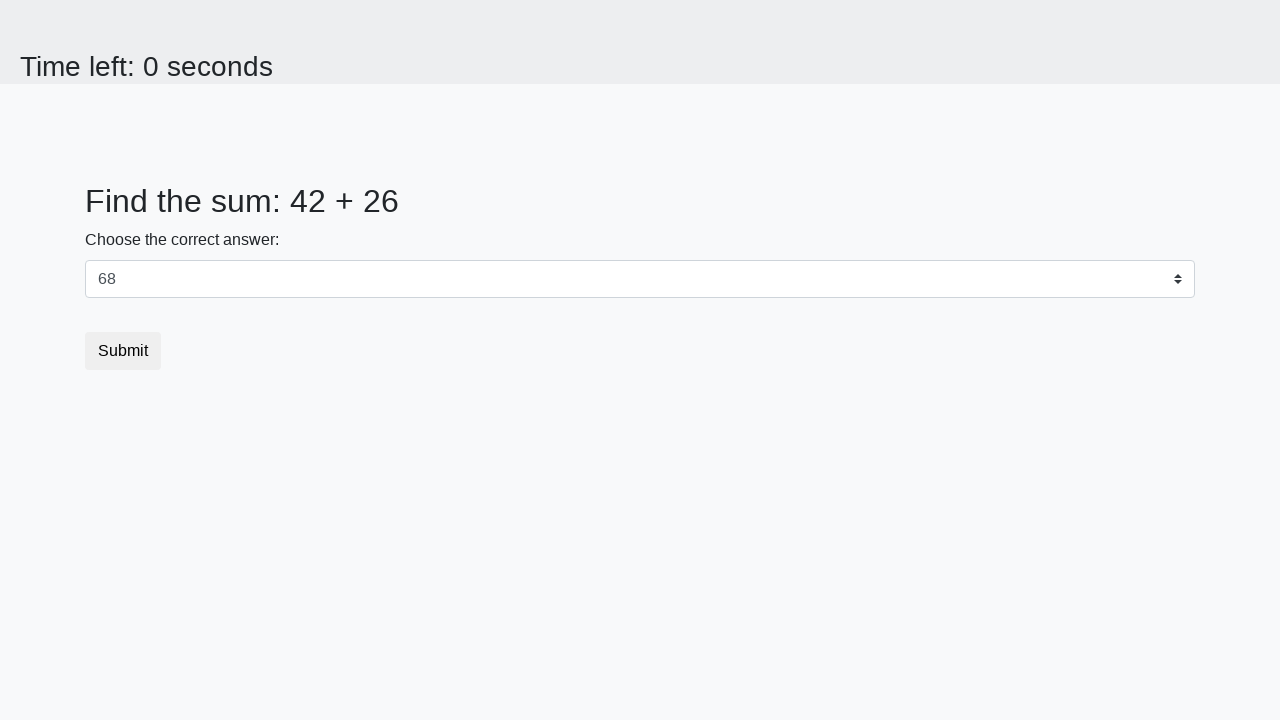

Clicked submit button at (123, 351) on .btn
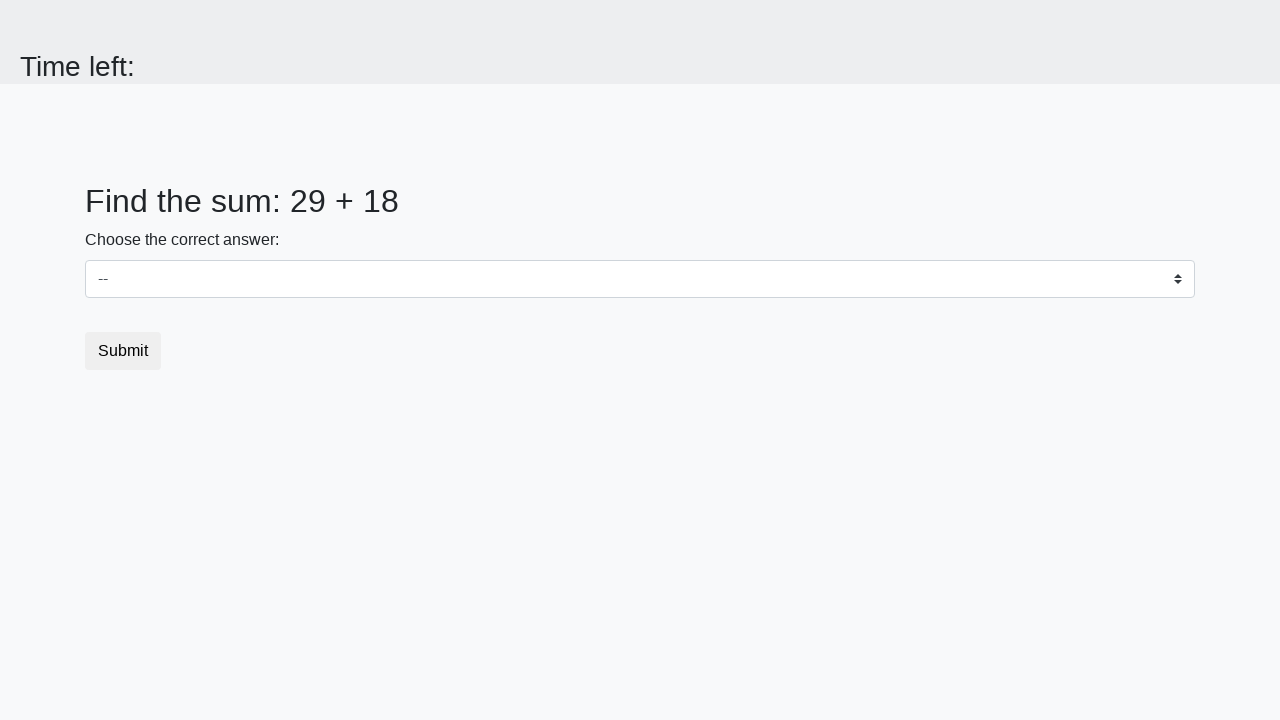

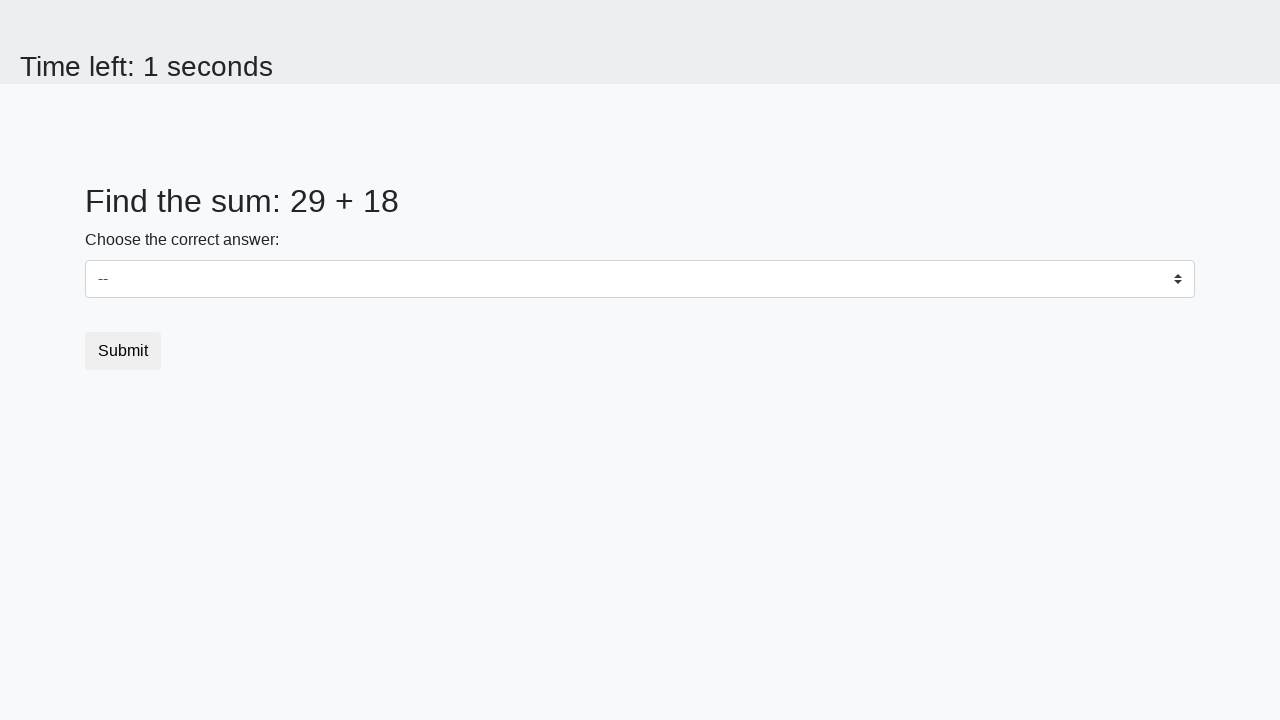